Tests that todo data persists after page reload

Starting URL: https://demo.playwright.dev/todomvc

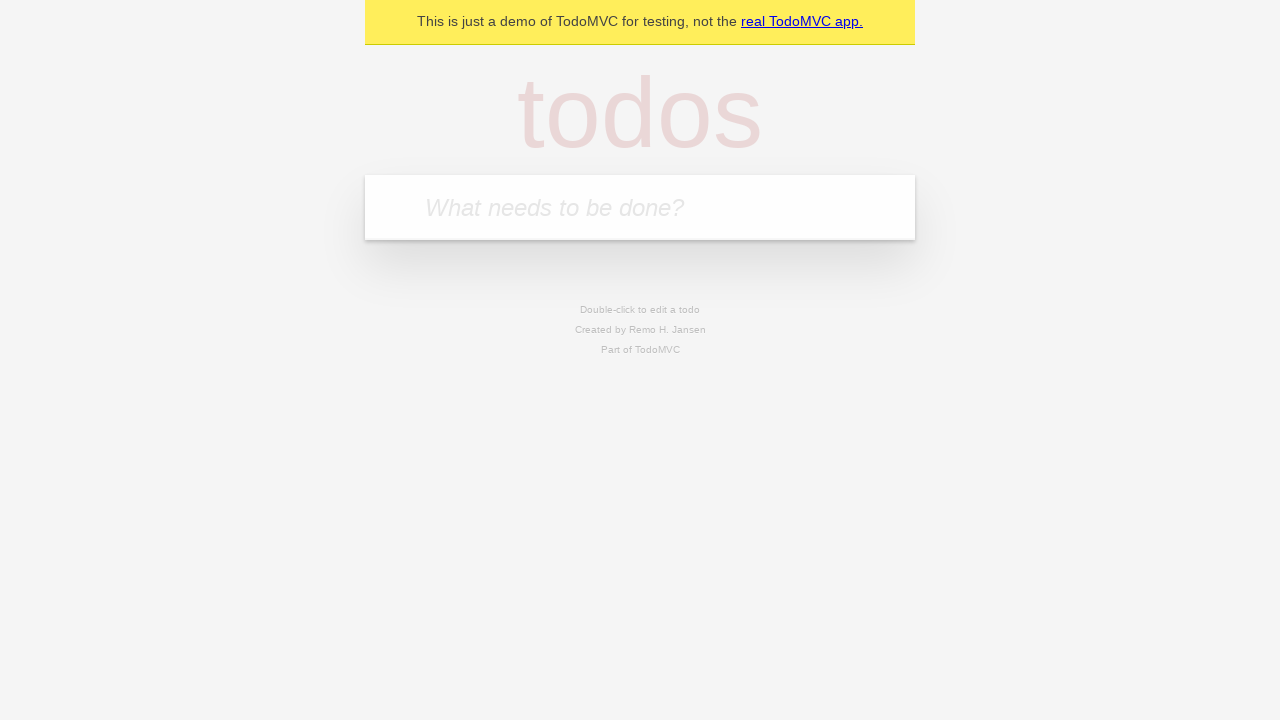

Located the 'What needs to be done?' input field
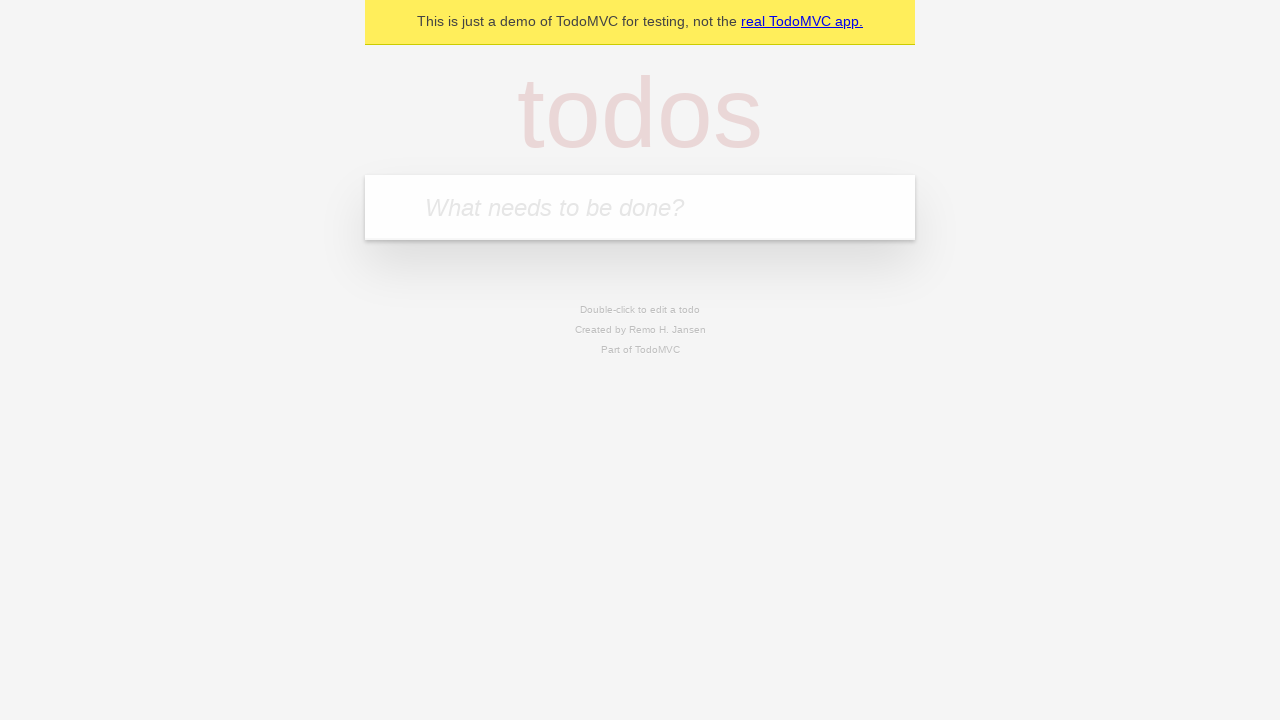

Filled first todo with 'buy some cheese' on internal:attr=[placeholder="What needs to be done?"i]
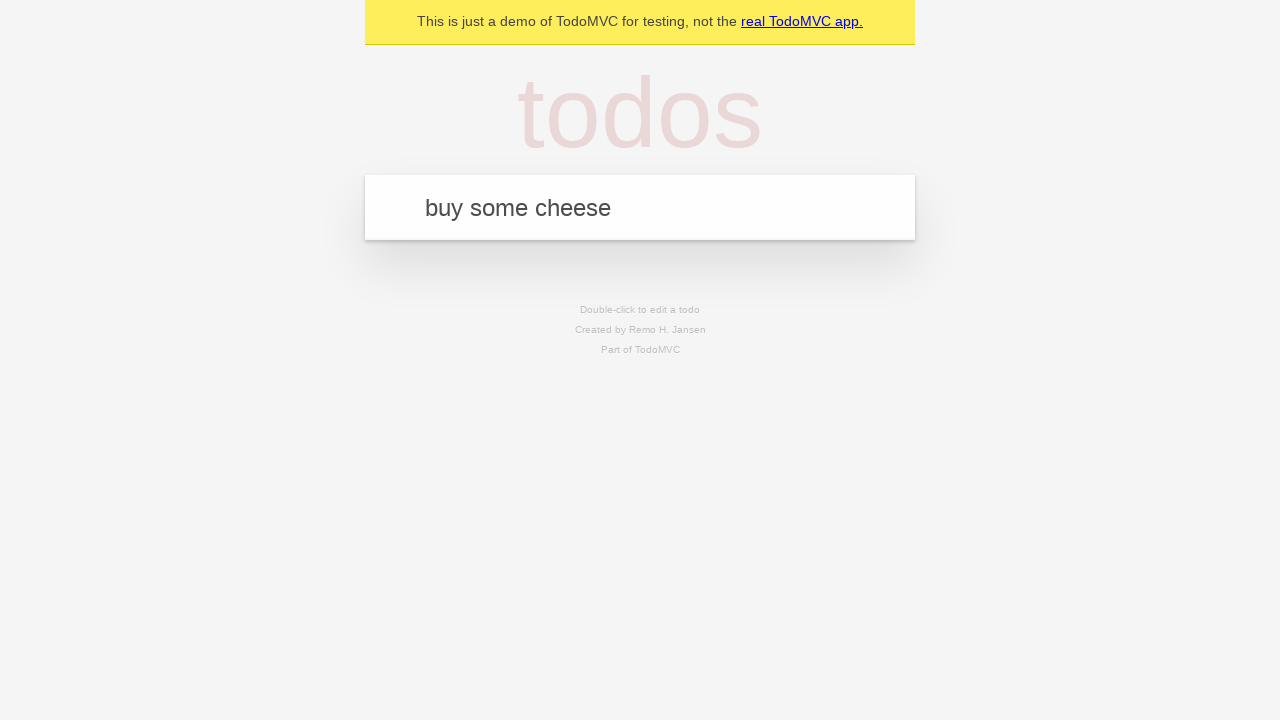

Pressed Enter to create first todo on internal:attr=[placeholder="What needs to be done?"i]
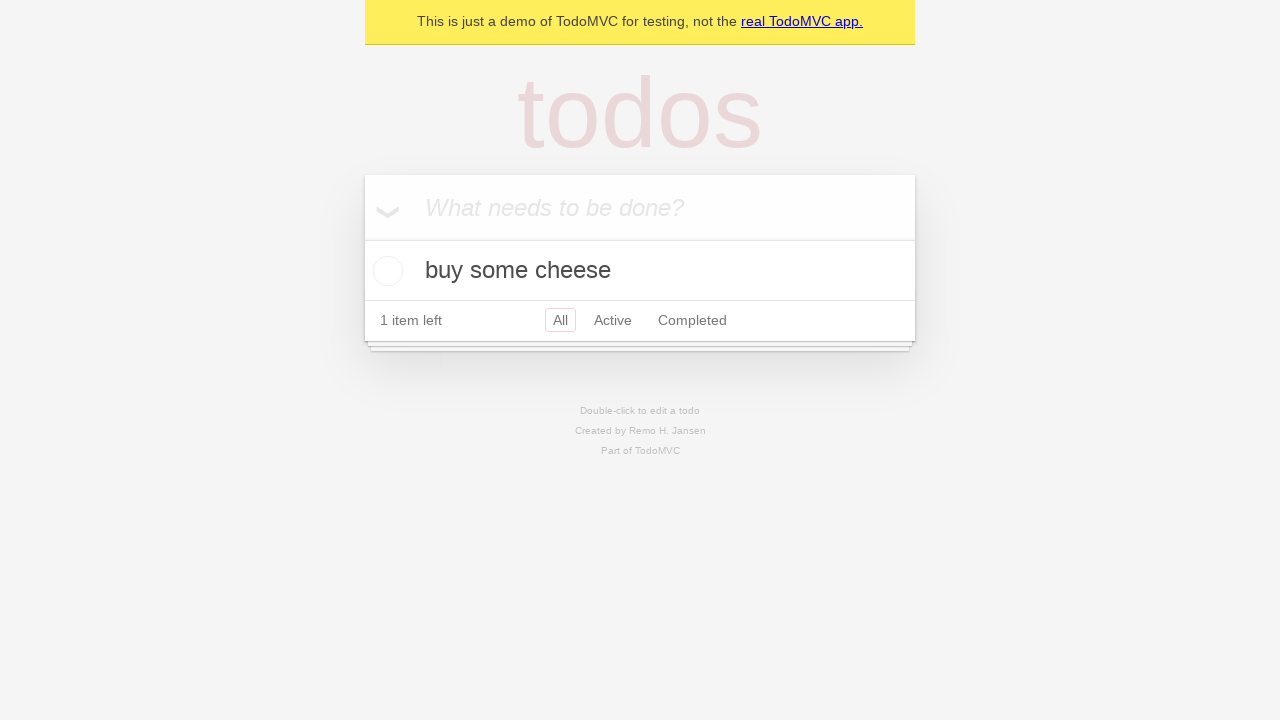

Filled second todo with 'feed the cat' on internal:attr=[placeholder="What needs to be done?"i]
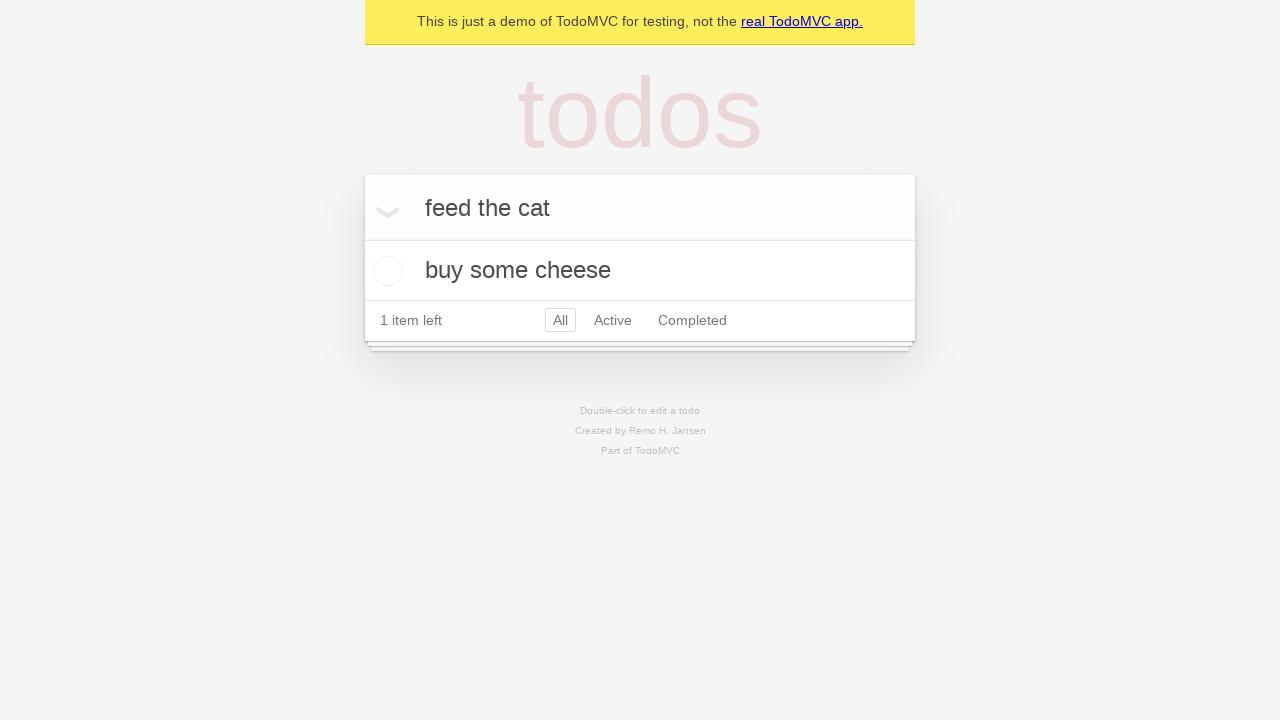

Pressed Enter to create second todo on internal:attr=[placeholder="What needs to be done?"i]
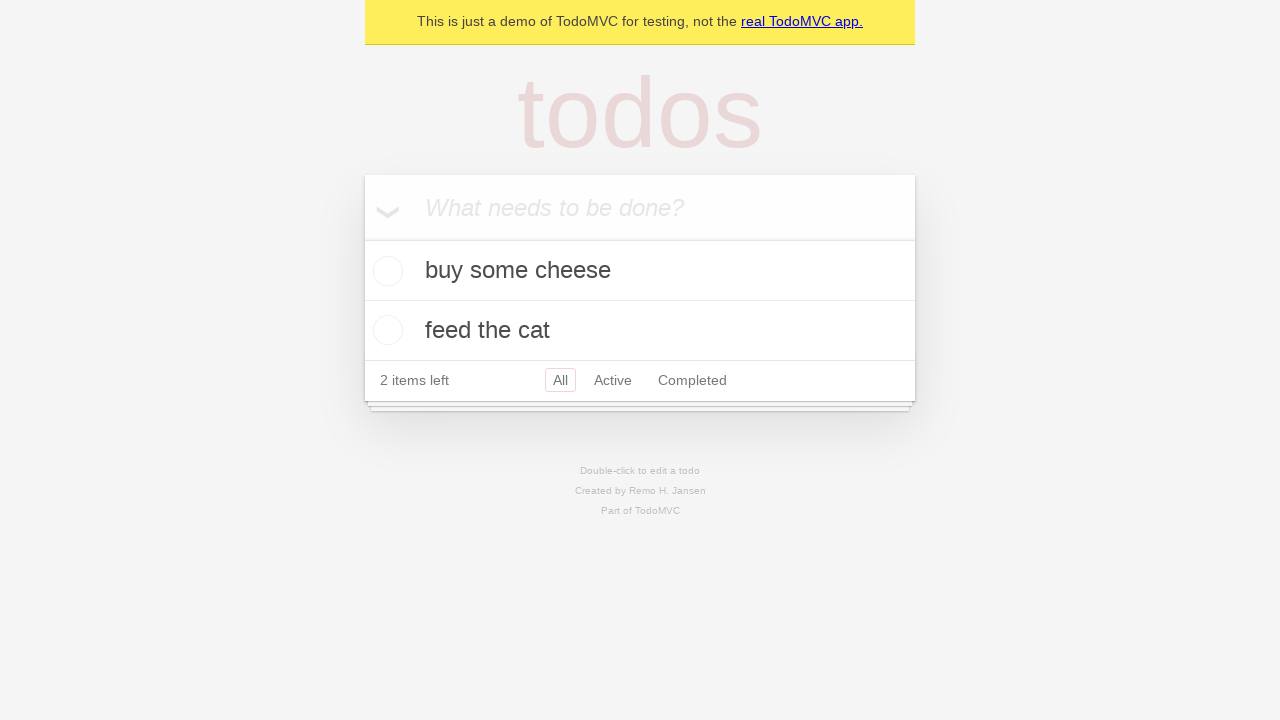

Waited for both todo items to be created (2 items present)
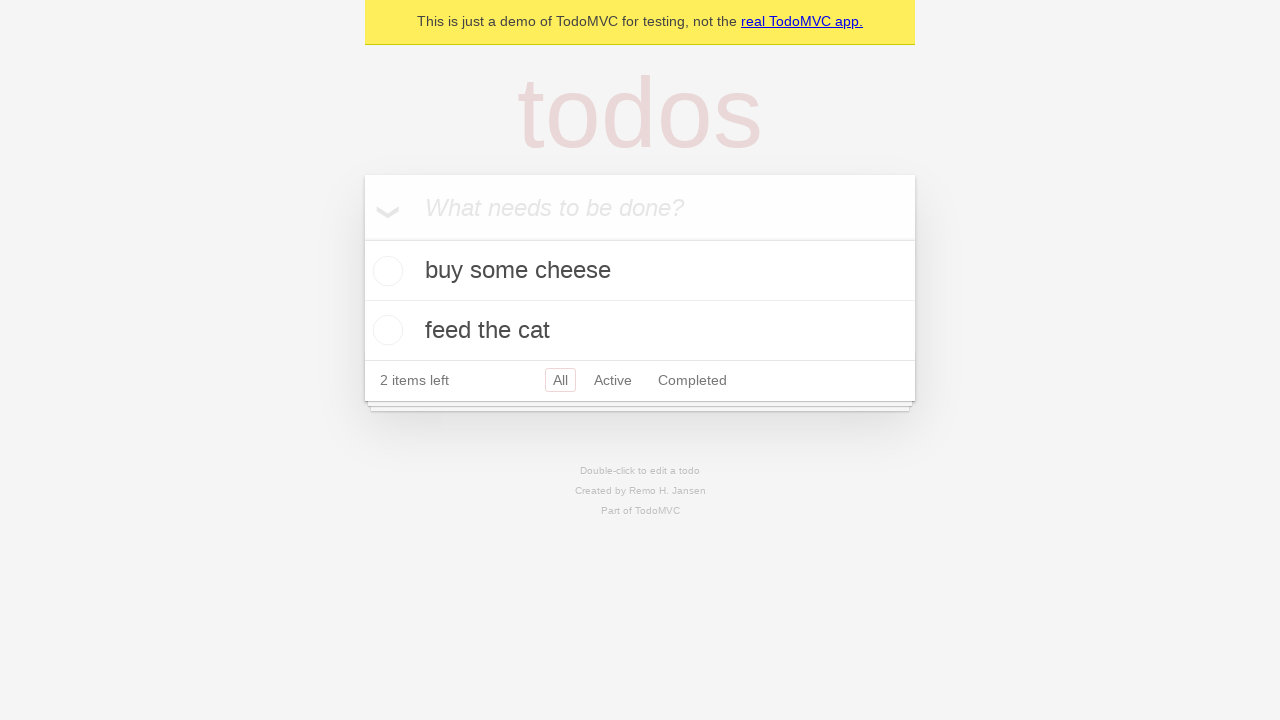

Located all todo items
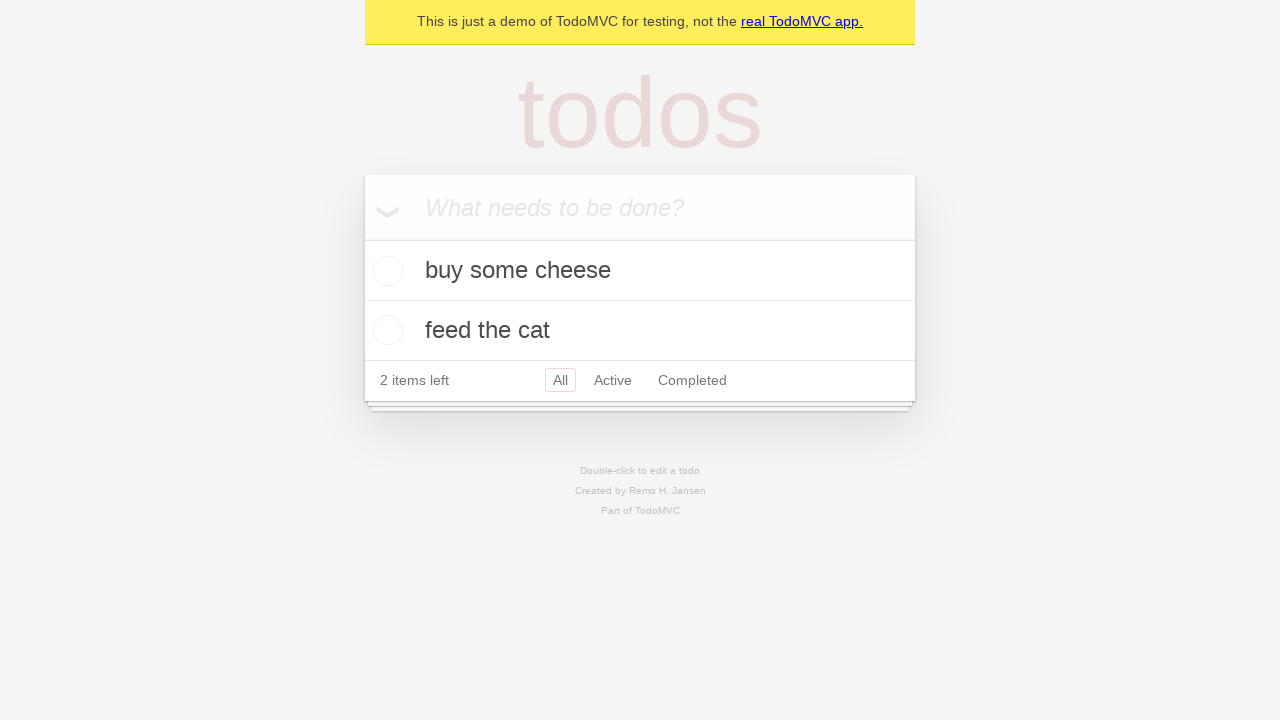

Located checkbox for first todo item
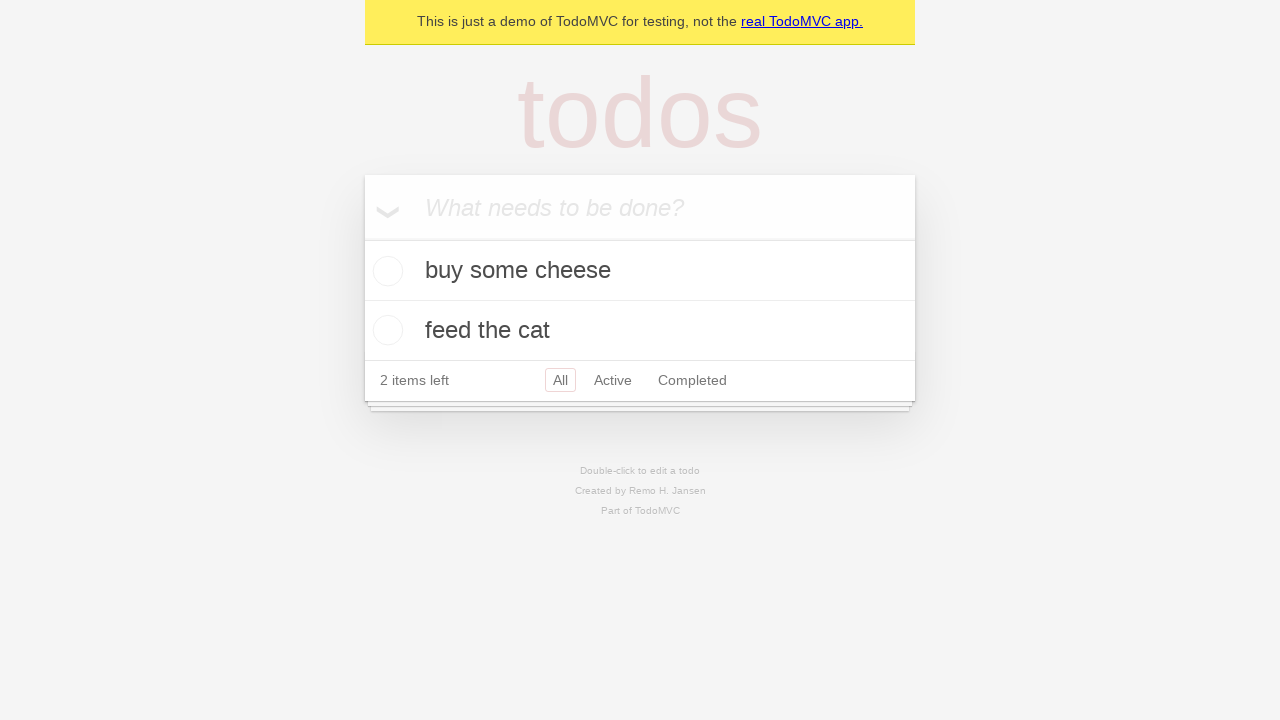

Checked the first todo item at (385, 271) on internal:testid=[data-testid="todo-item"s] >> nth=0 >> internal:role=checkbox
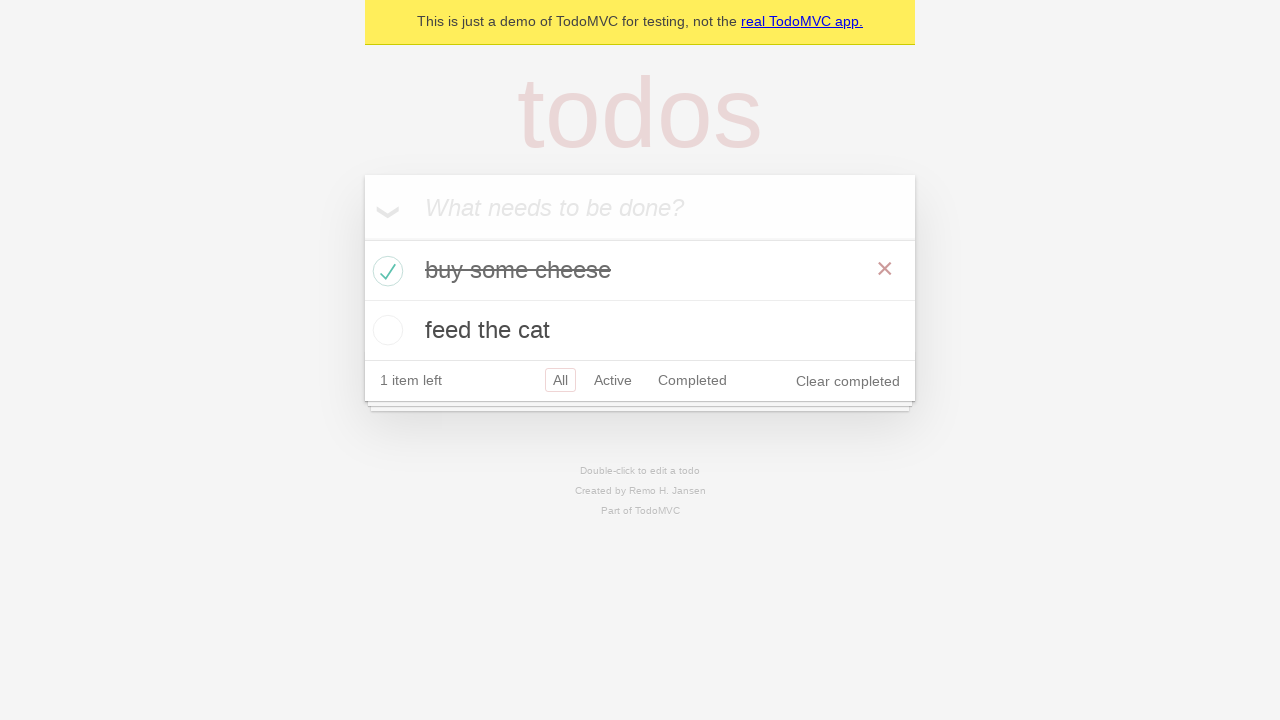

Reloaded the page
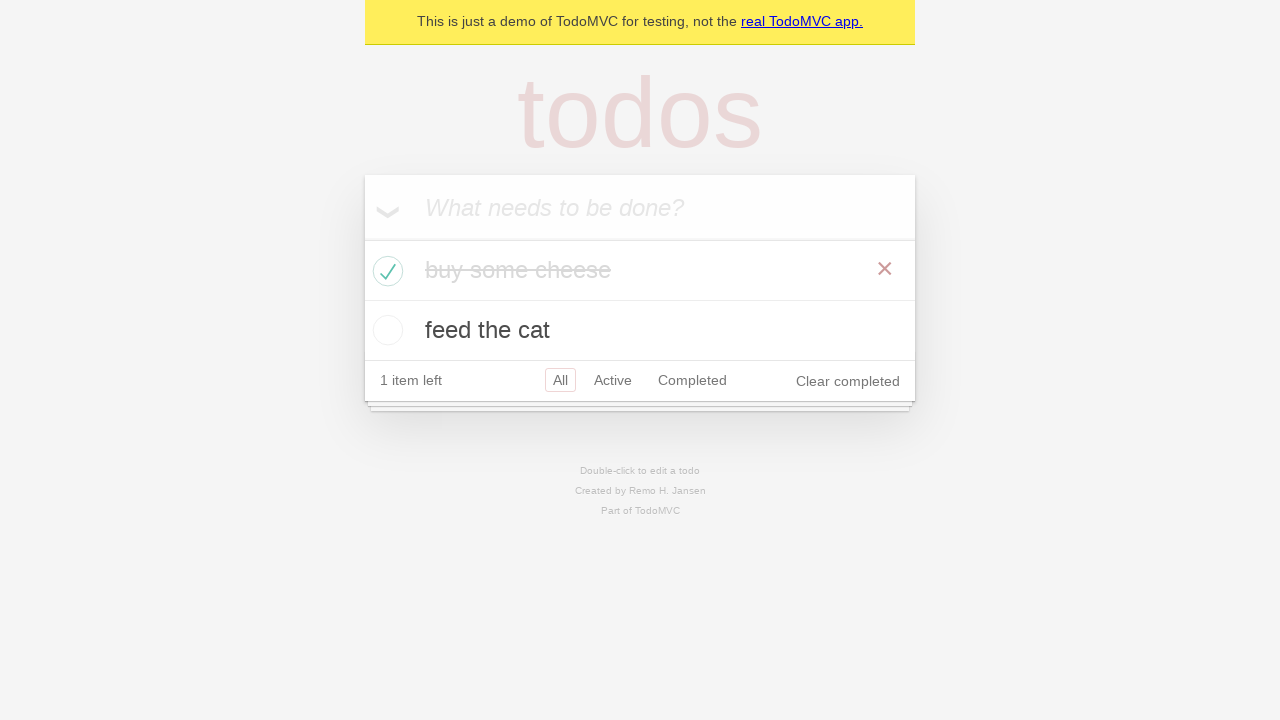

Verified that both todo items persisted after page reload
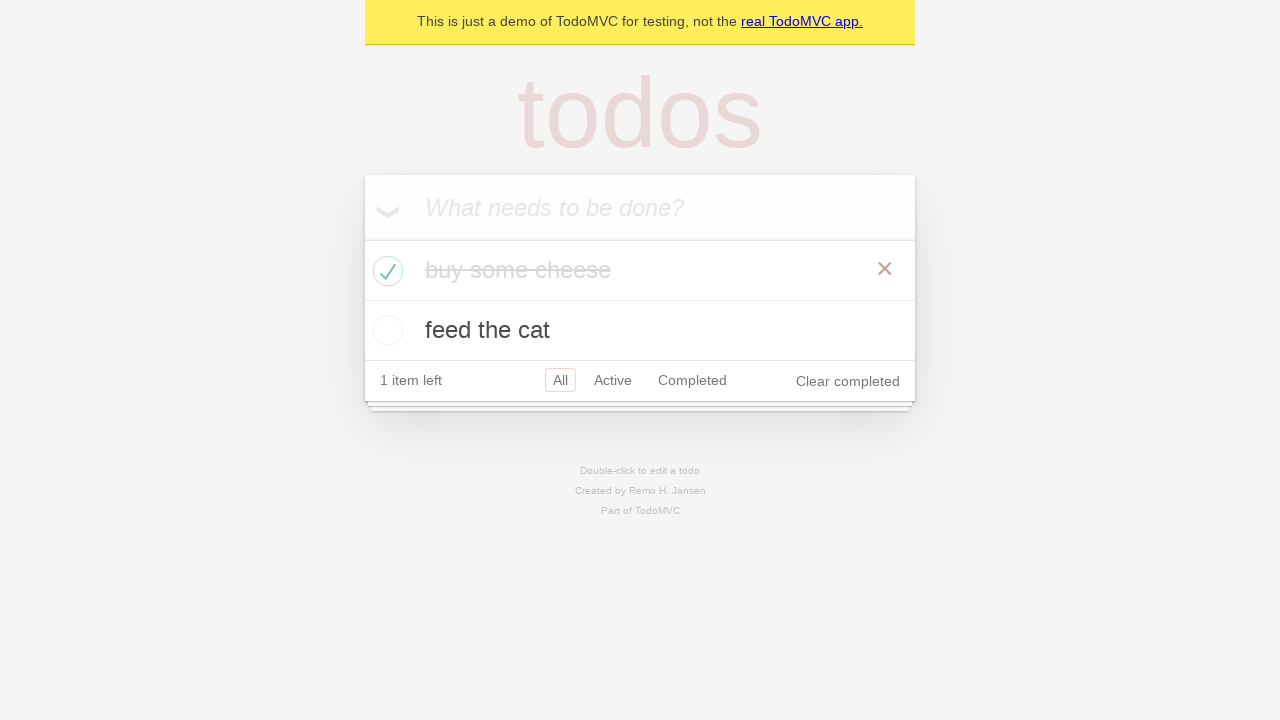

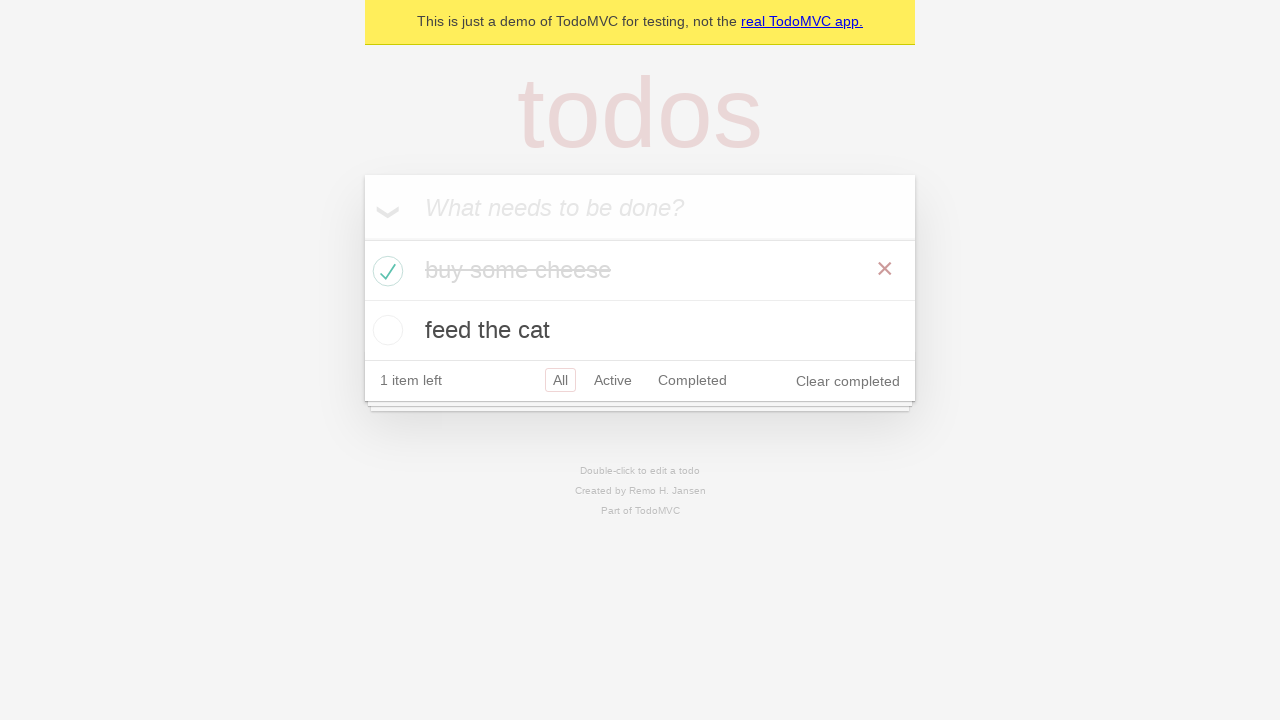